Tests that the currently applied filter is highlighted in the navigation

Starting URL: https://demo.playwright.dev/todomvc

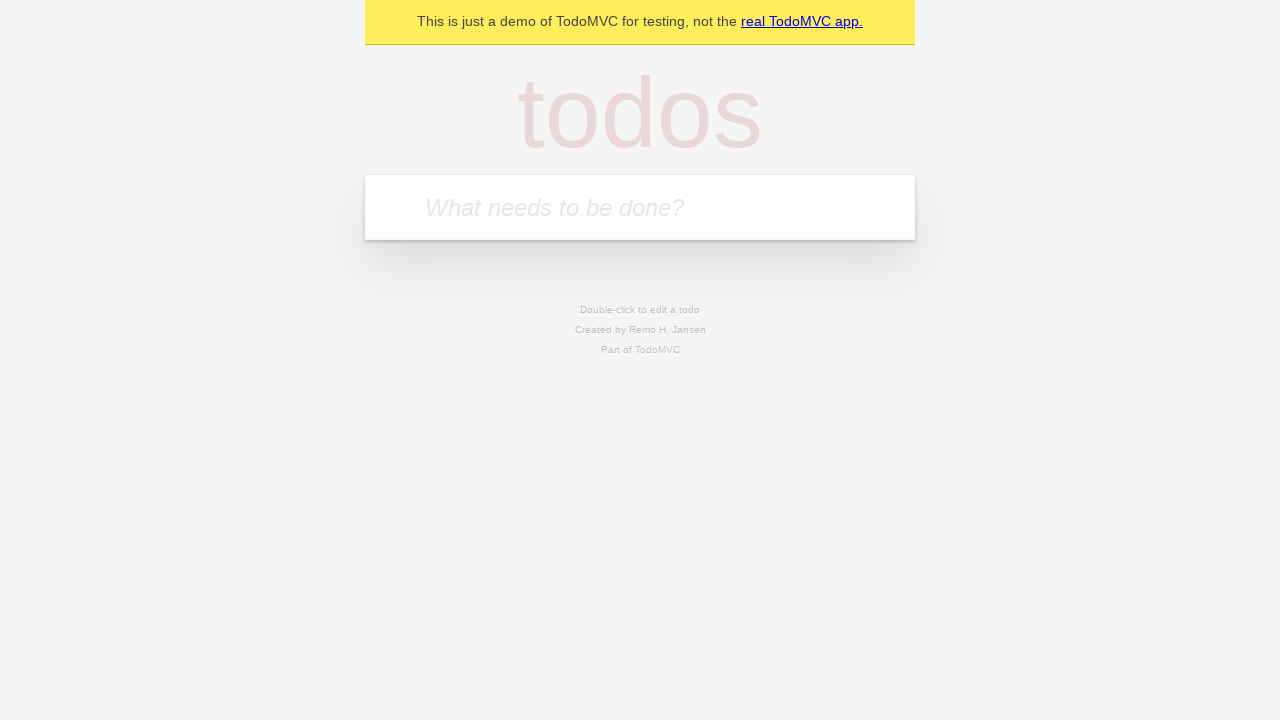

Filled todo input field with 'buy some cheese' on internal:attr=[placeholder="What needs to be done?"i]
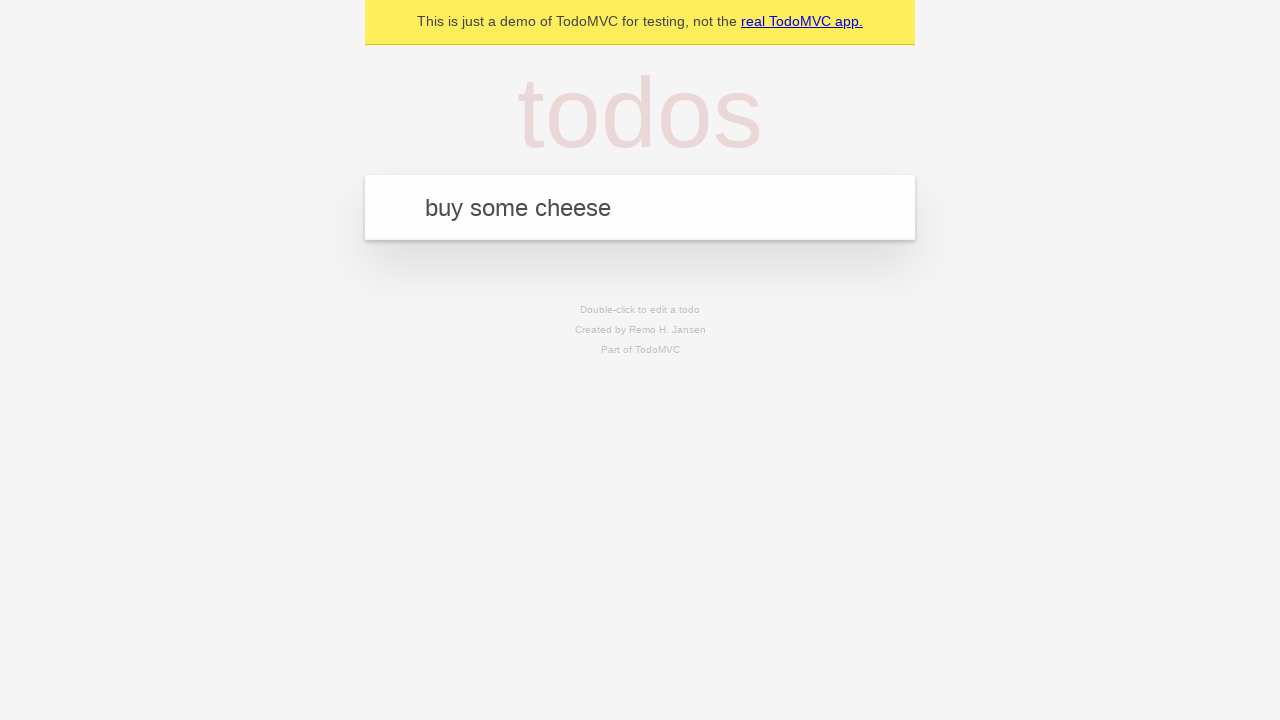

Pressed Enter to create todo 'buy some cheese' on internal:attr=[placeholder="What needs to be done?"i]
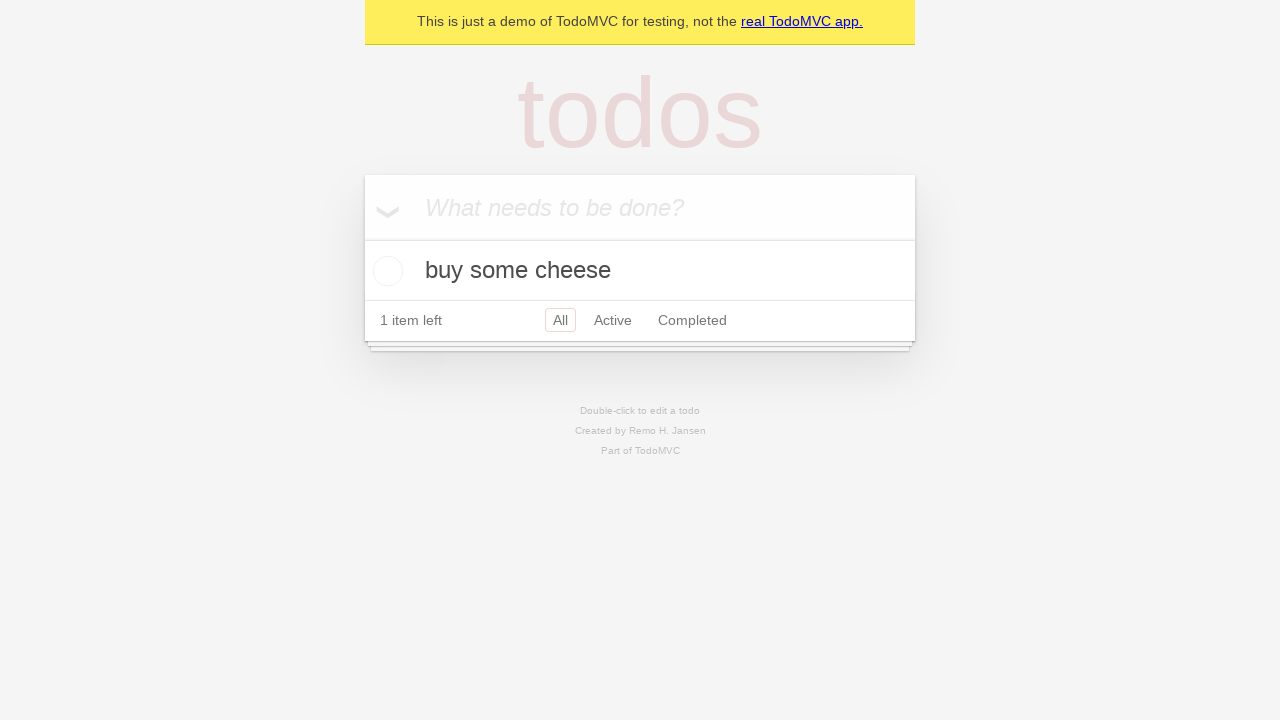

Filled todo input field with 'feed the cat' on internal:attr=[placeholder="What needs to be done?"i]
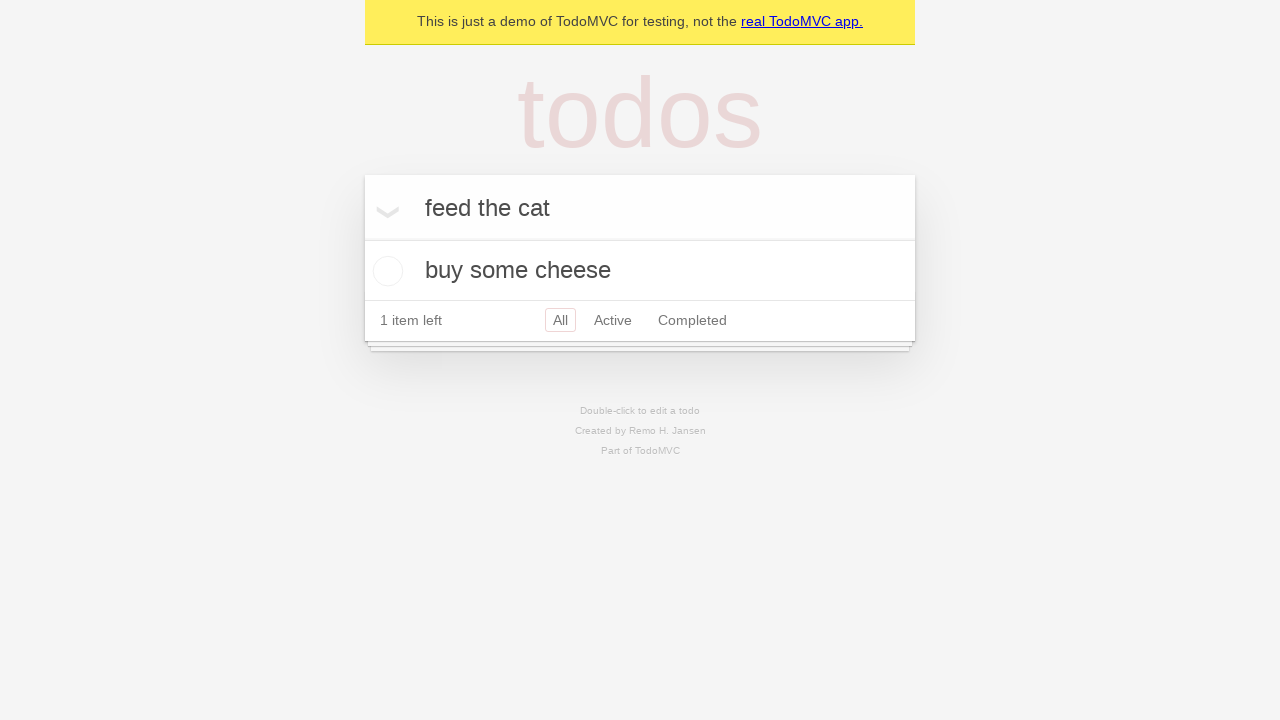

Pressed Enter to create todo 'feed the cat' on internal:attr=[placeholder="What needs to be done?"i]
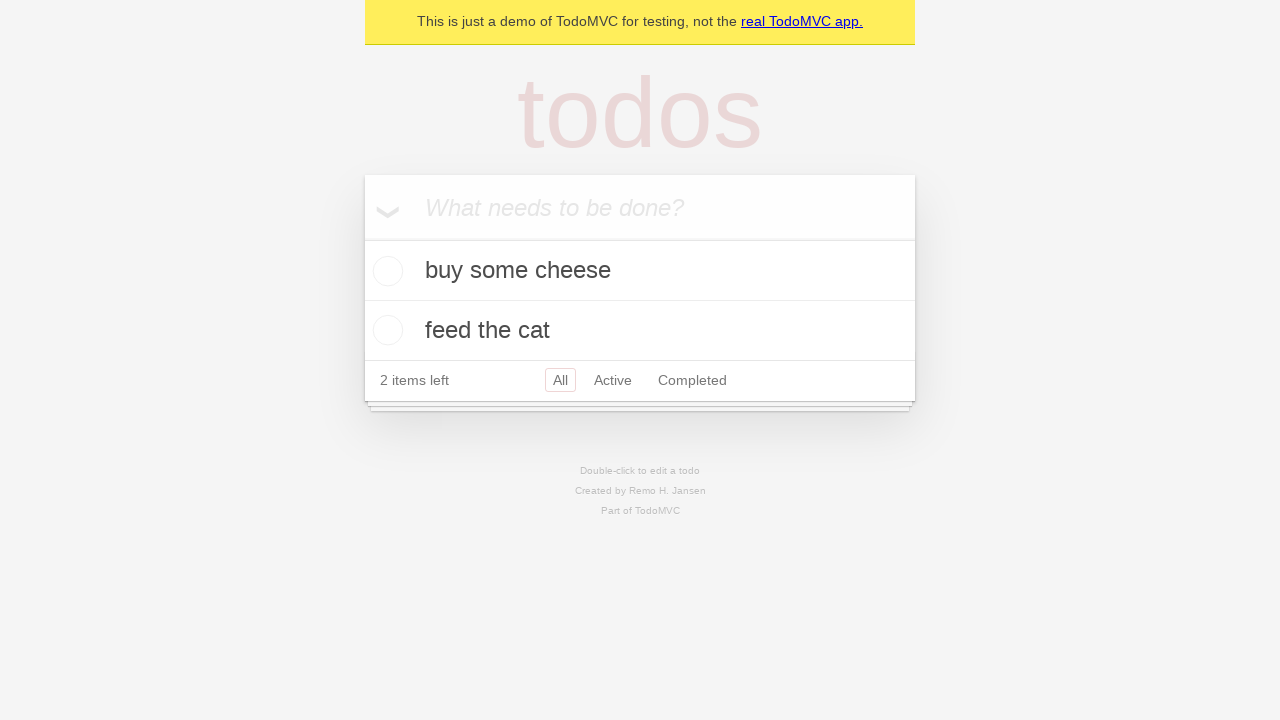

Filled todo input field with 'book a doctors appointment' on internal:attr=[placeholder="What needs to be done?"i]
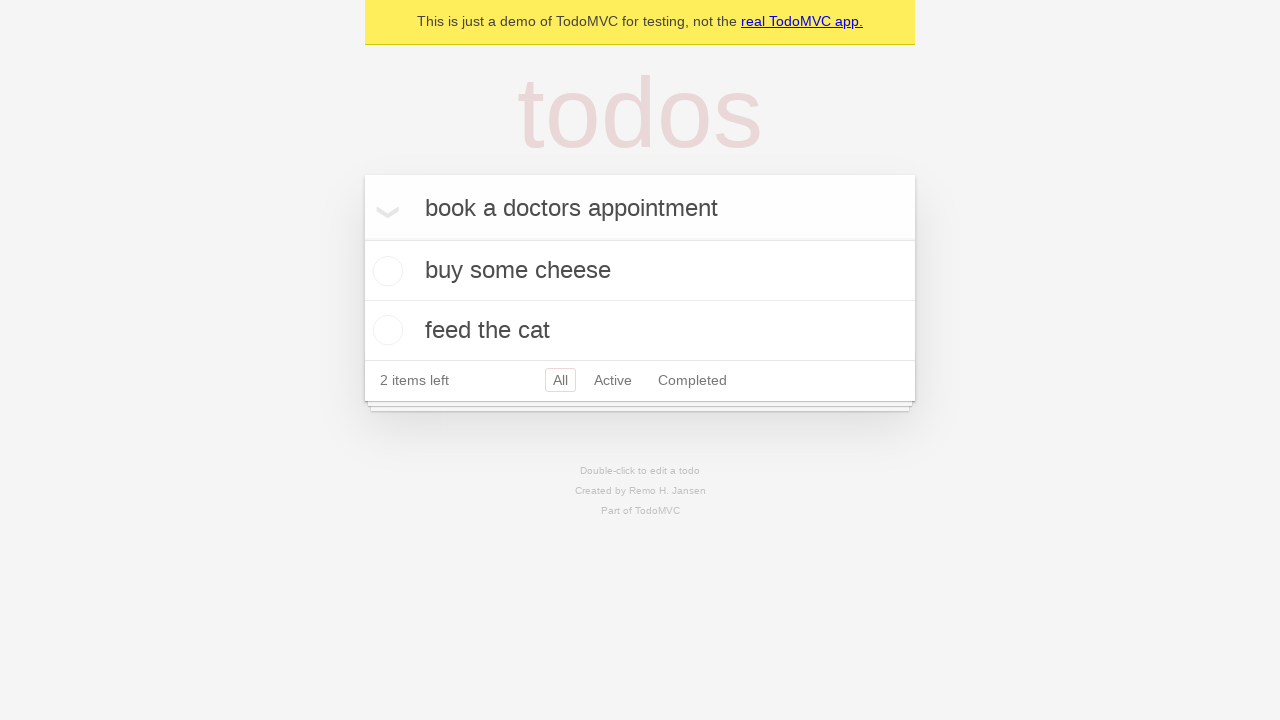

Pressed Enter to create todo 'book a doctors appointment' on internal:attr=[placeholder="What needs to be done?"i]
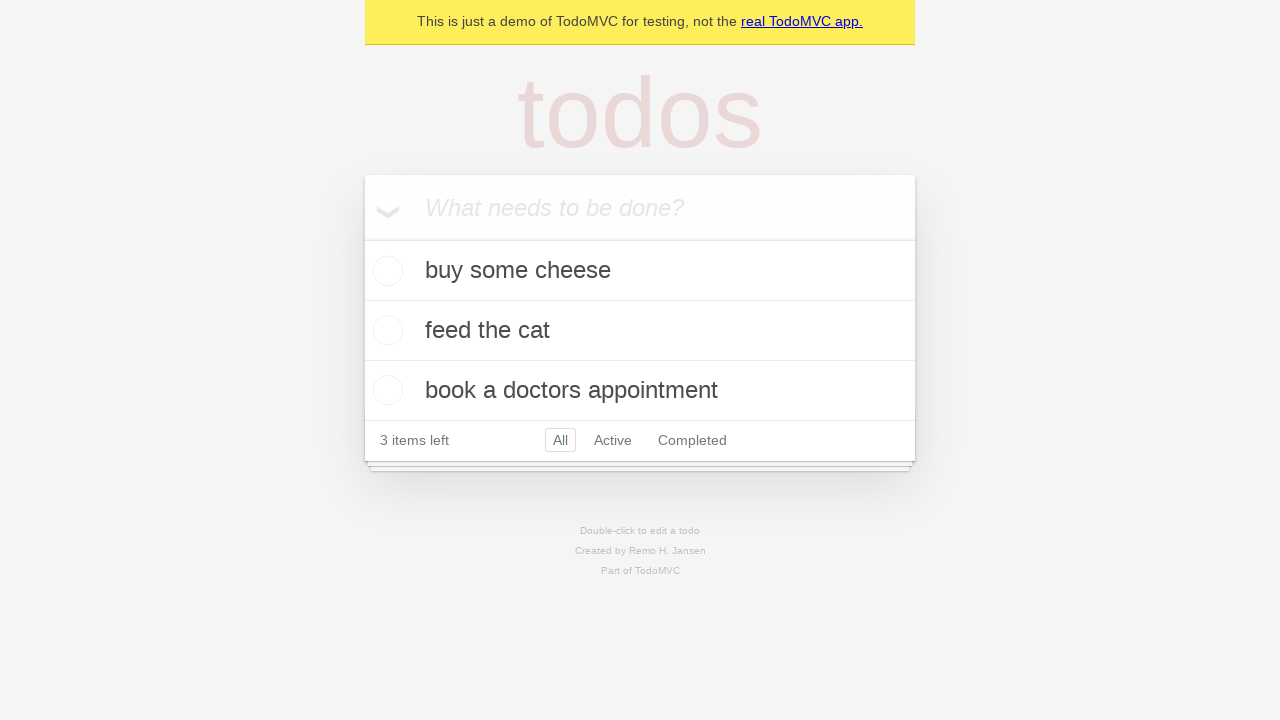

Clicked Active filter link at (613, 440) on internal:role=link[name="Active"i]
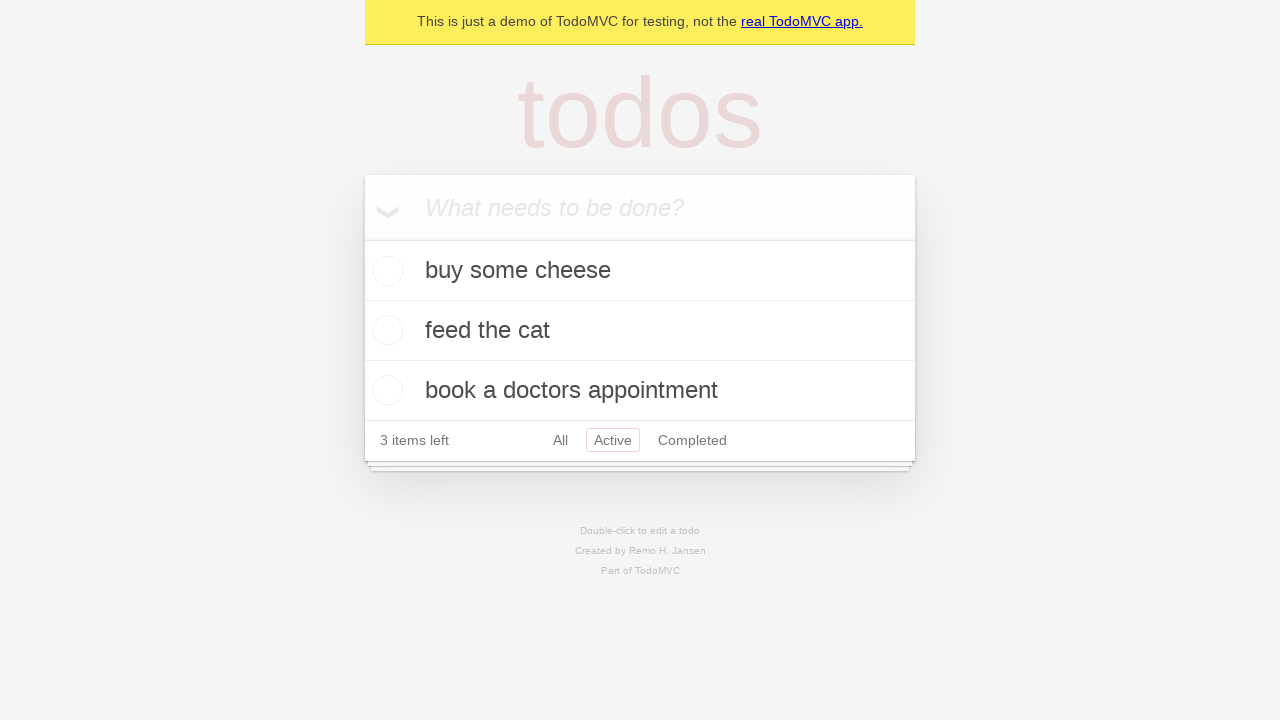

Clicked Completed filter link at (692, 440) on internal:role=link[name="Completed"i]
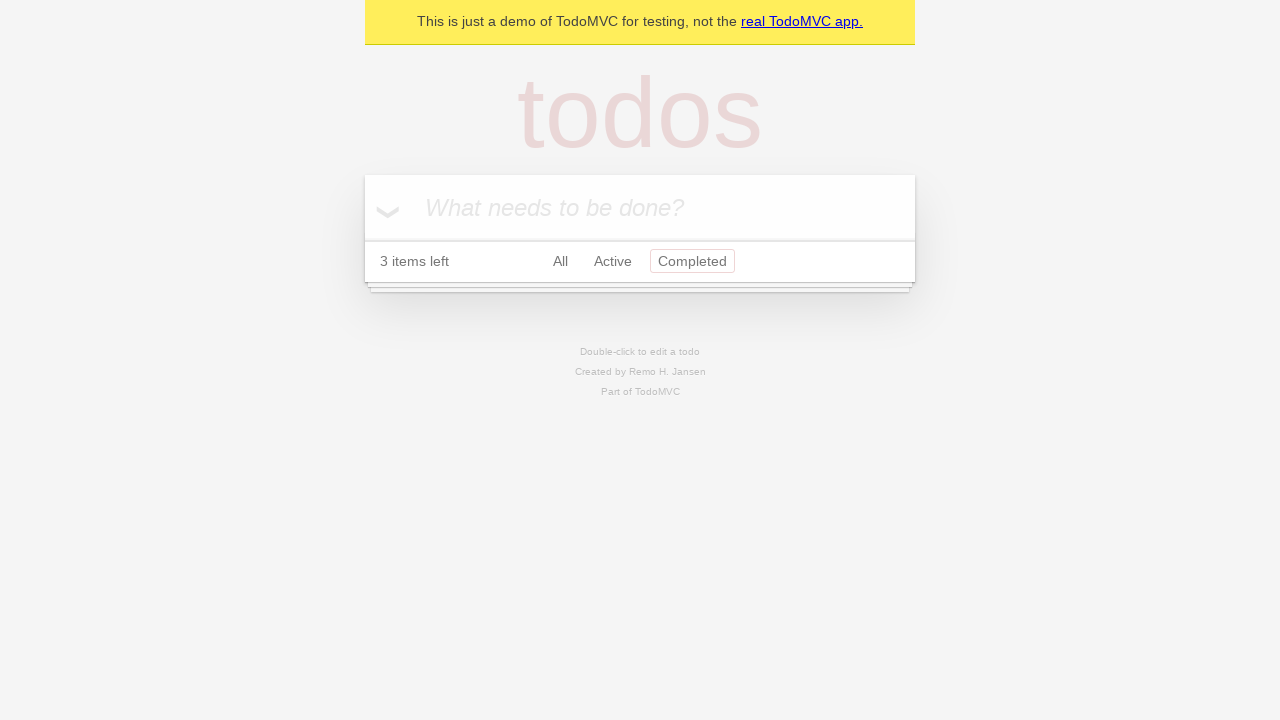

Verified that Completed filter is highlighted as the currently applied filter
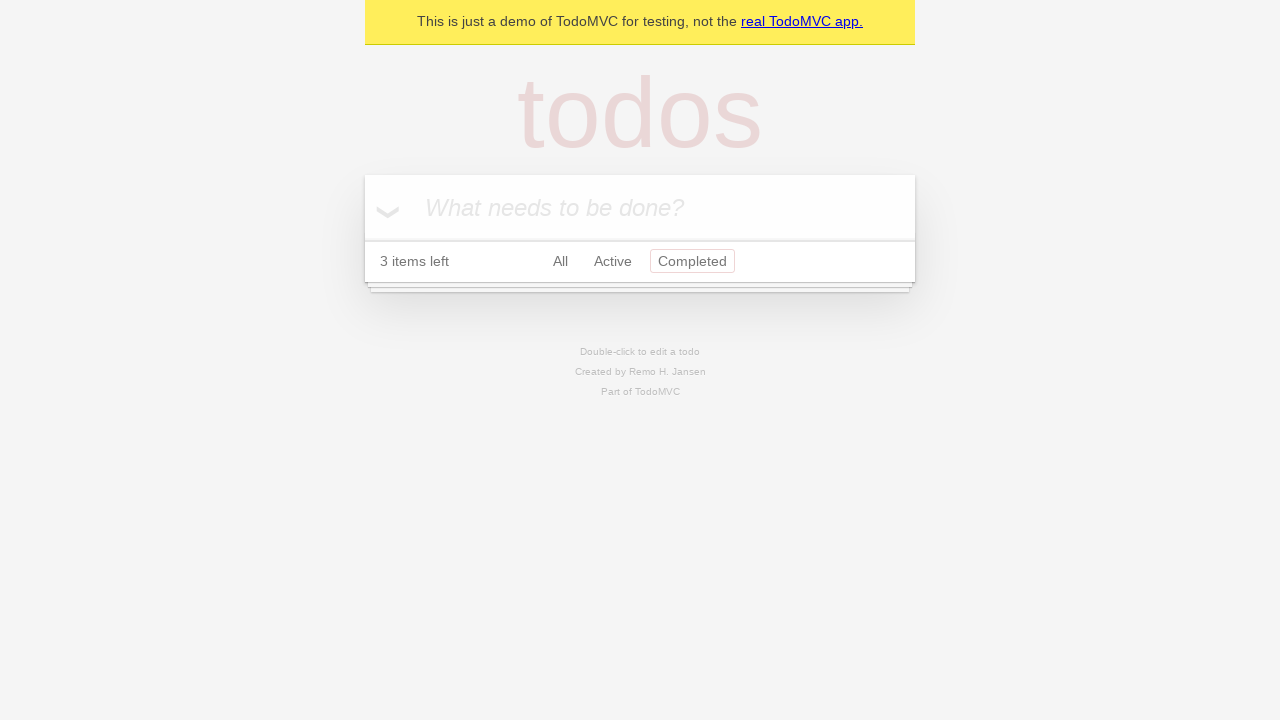

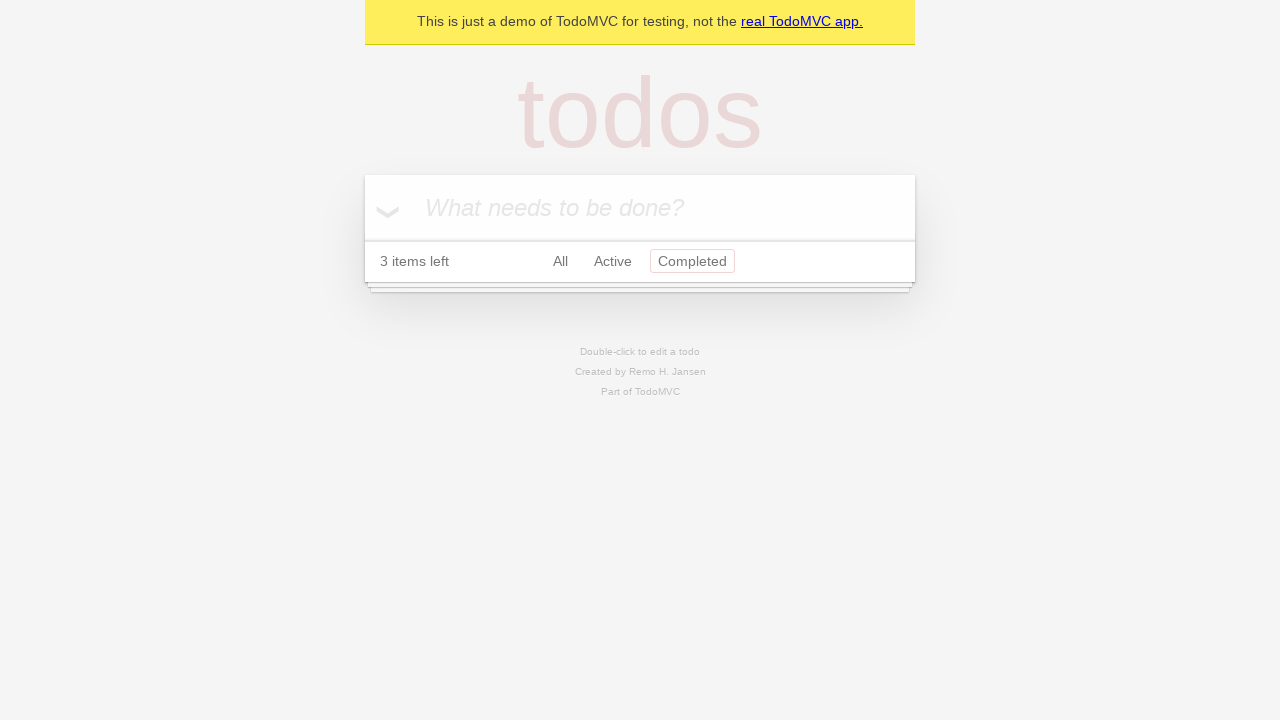